Tests window handling by clicking a link to open a new window, switching between windows, and verifying content in both windows

Starting URL: https://the-internet.herokuapp.com/windows

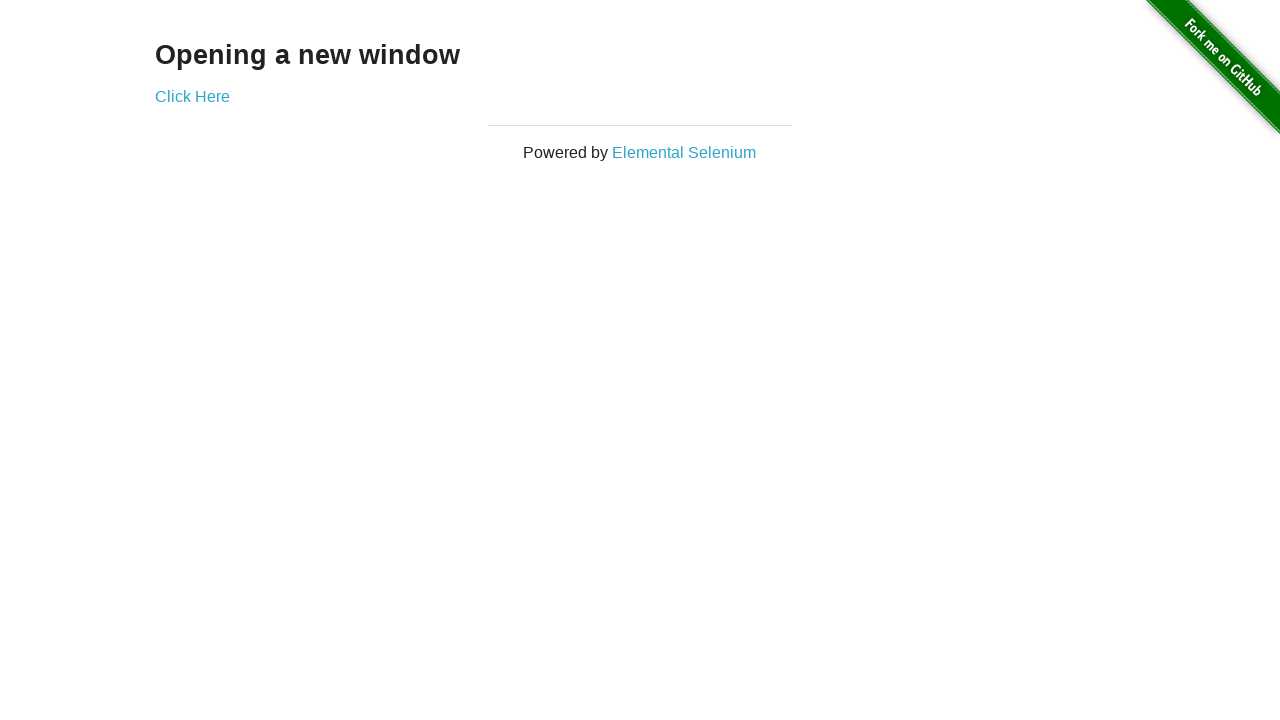

Clicked 'Click Here' link to open a new window at (192, 96) on a:text('Click Here')
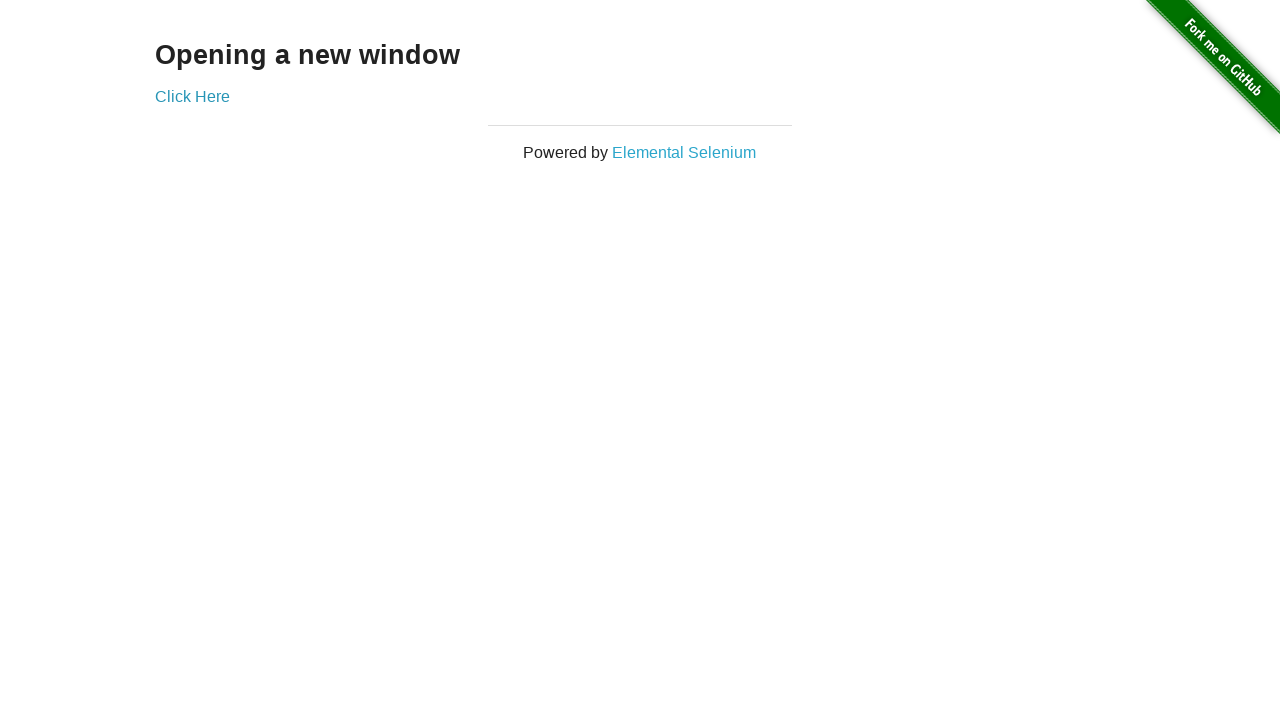

New window opened and captured
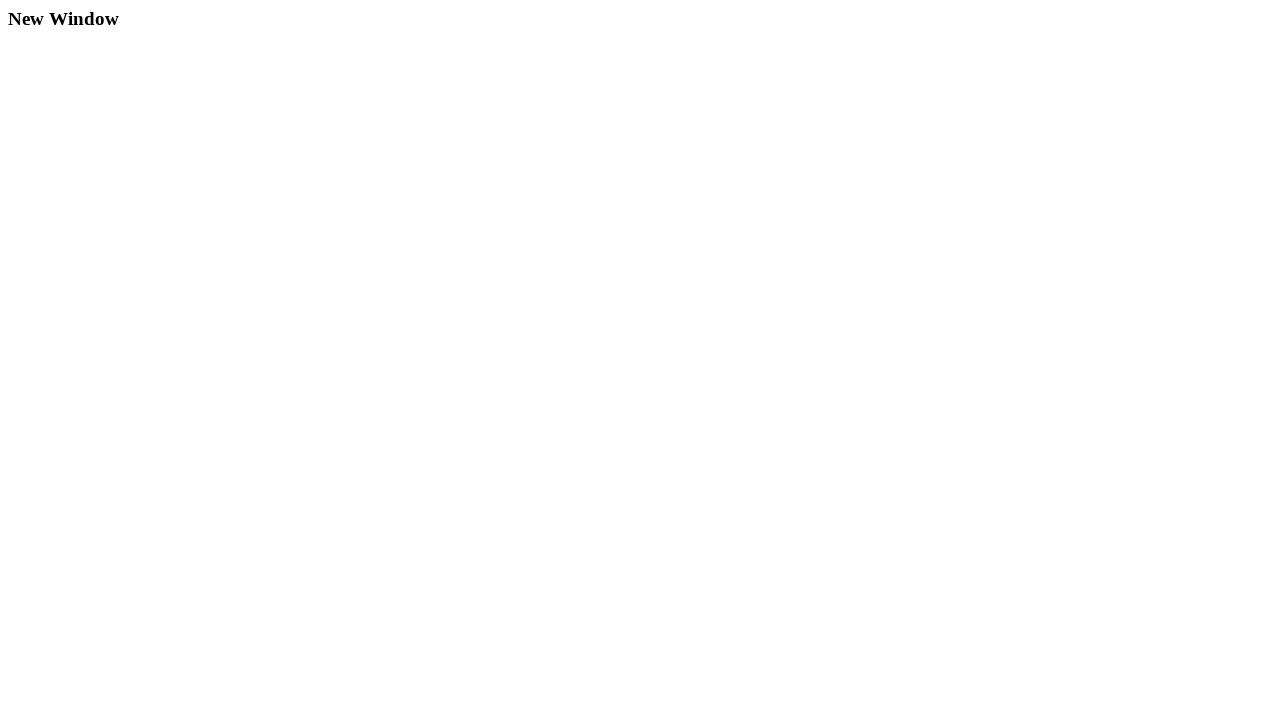

Verified 'New Window' heading is present in new window
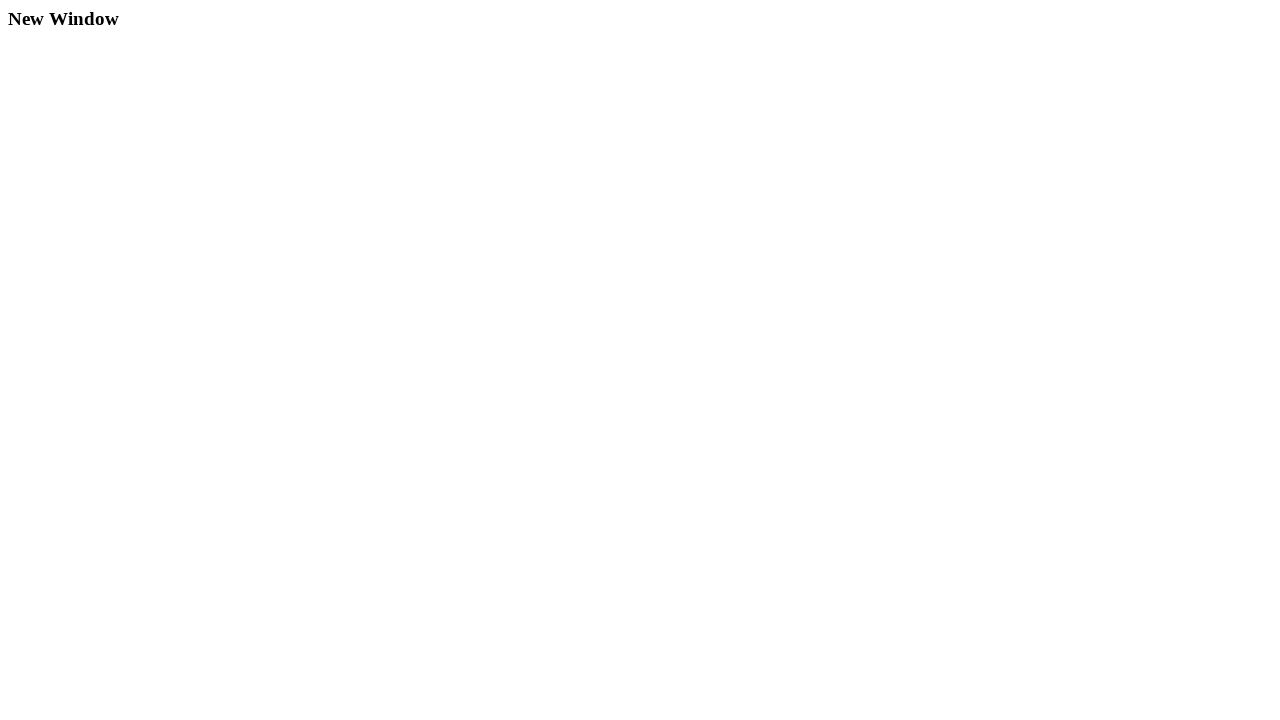

Verified 'Opening a new window' heading is present in original window
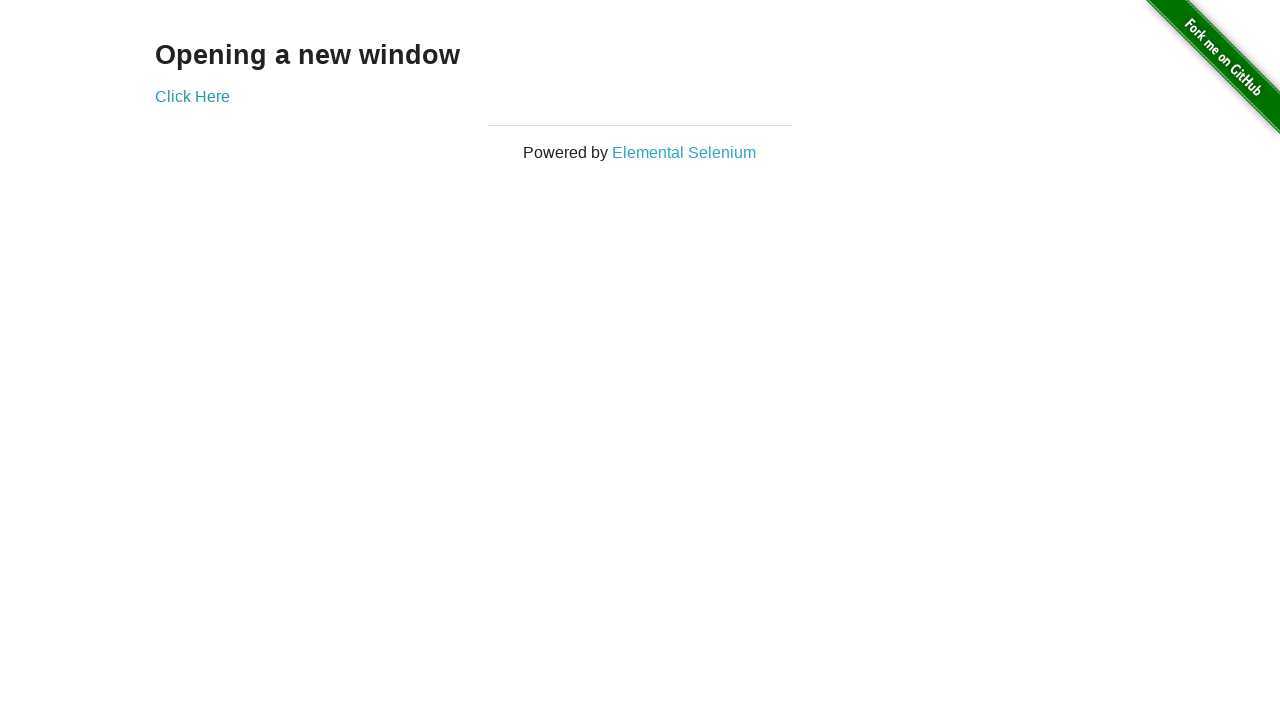

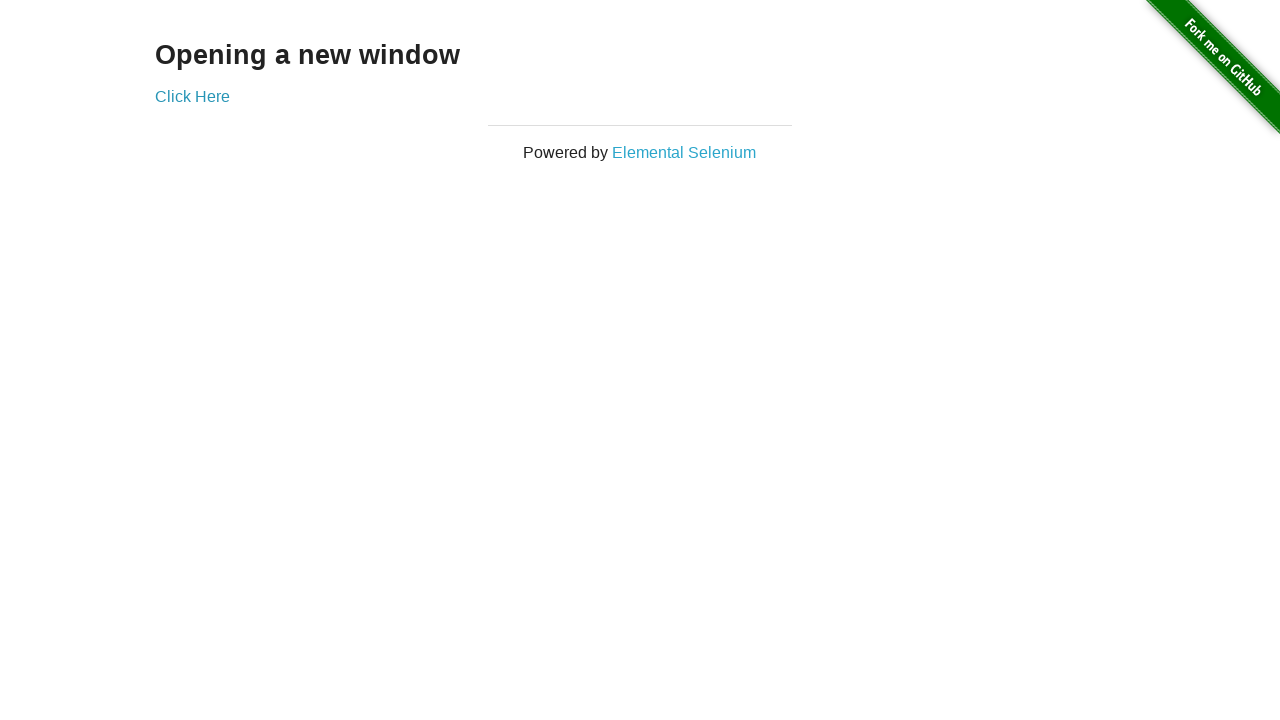